Tests browser alert handling by clicking a prompt popup button, entering text into the alert, accepting it, then dismissing another alert.

Starting URL: https://practice-automation.com/popups/

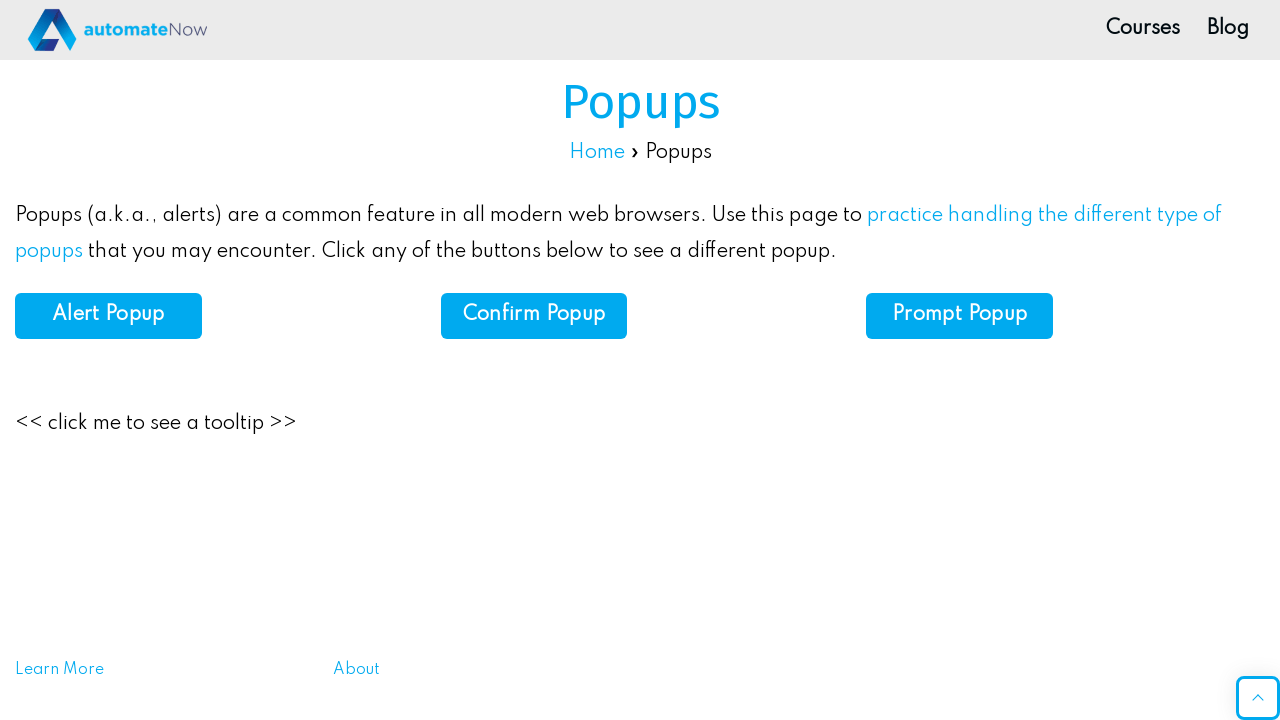

Clicked Prompt Popup button at (960, 315) on xpath=//b[normalize-space()='Prompt Popup']
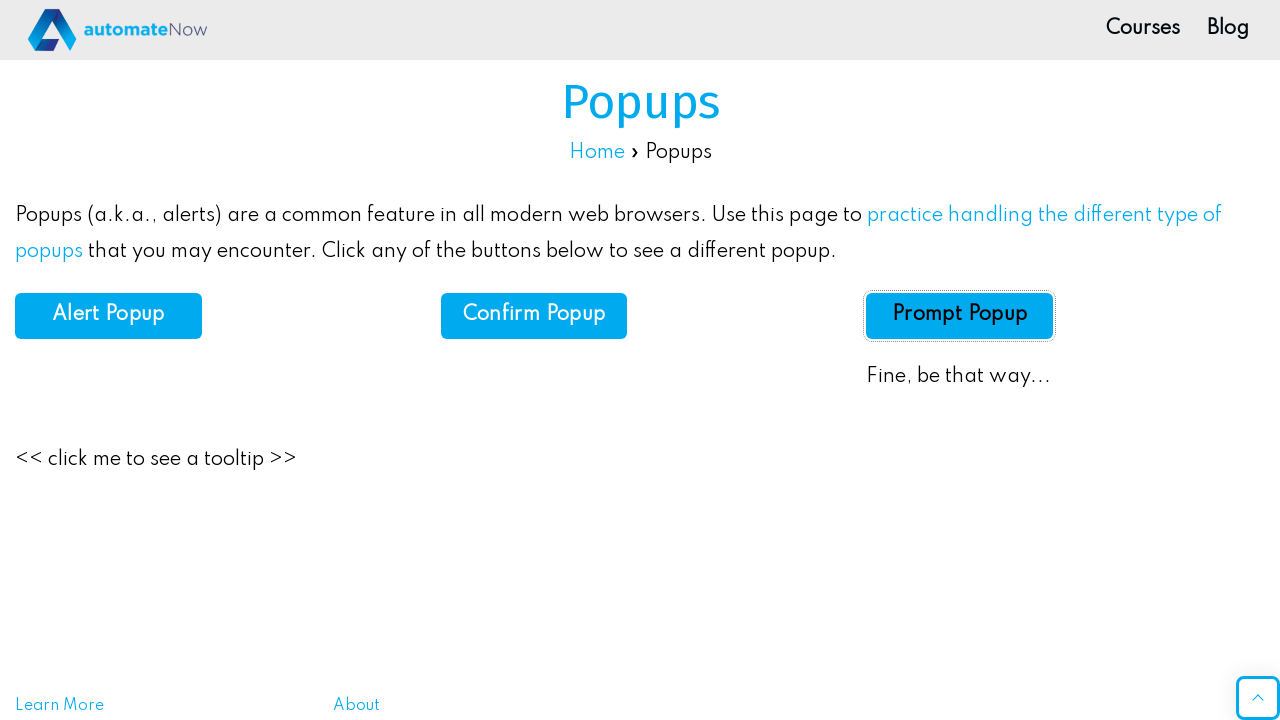

Set up dialog handler to accept with 'Test' text
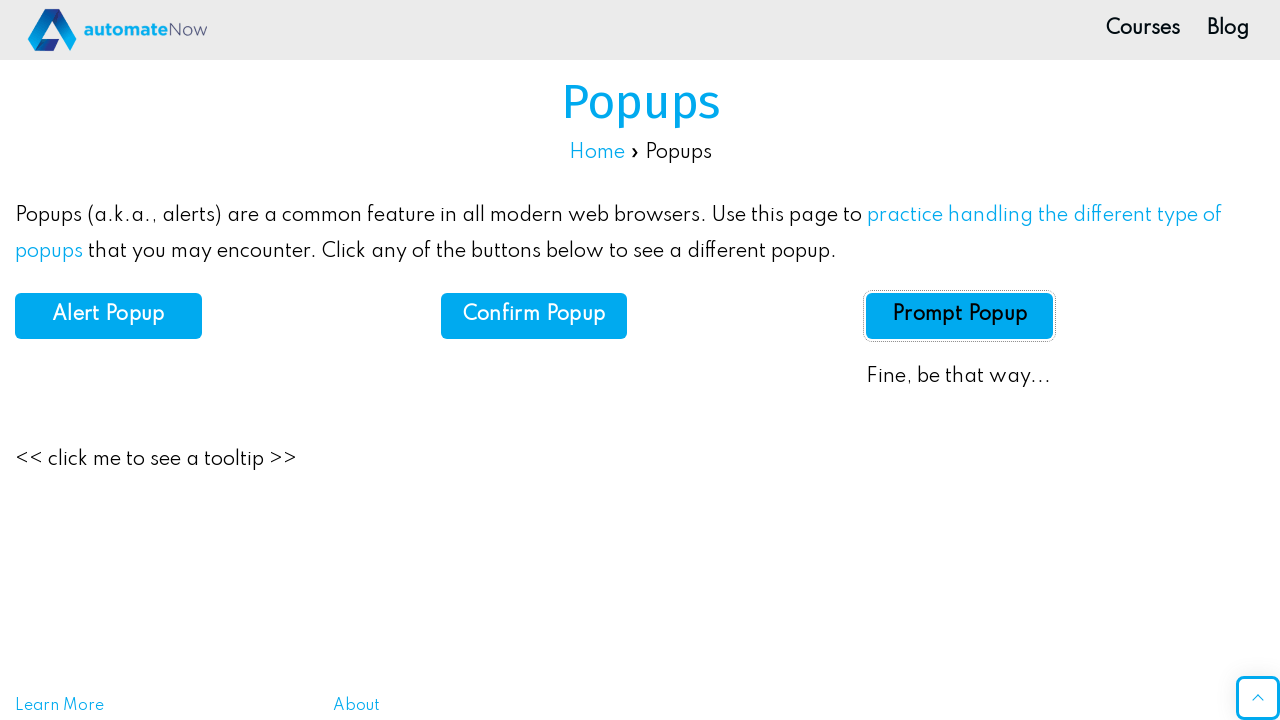

Clicked Prompt Popup button and entered text into alert at (960, 315) on xpath=//b[normalize-space()='Prompt Popup']
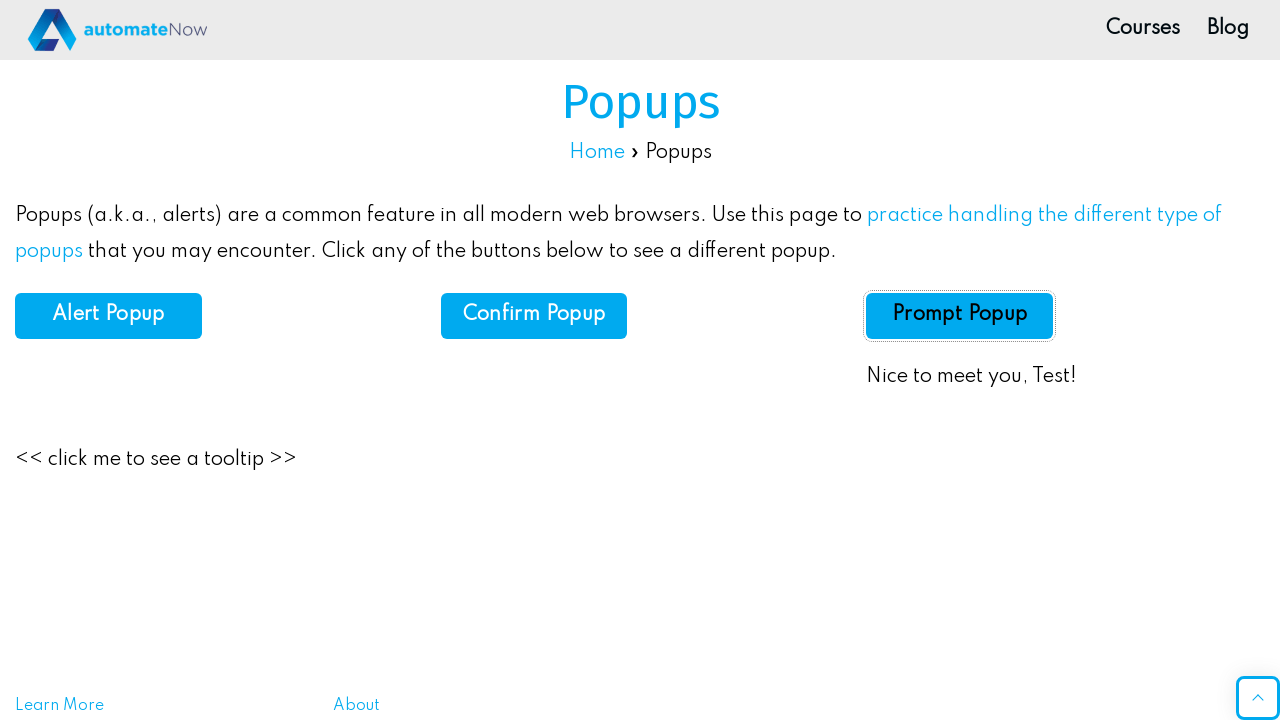

Waited 1000ms before next action
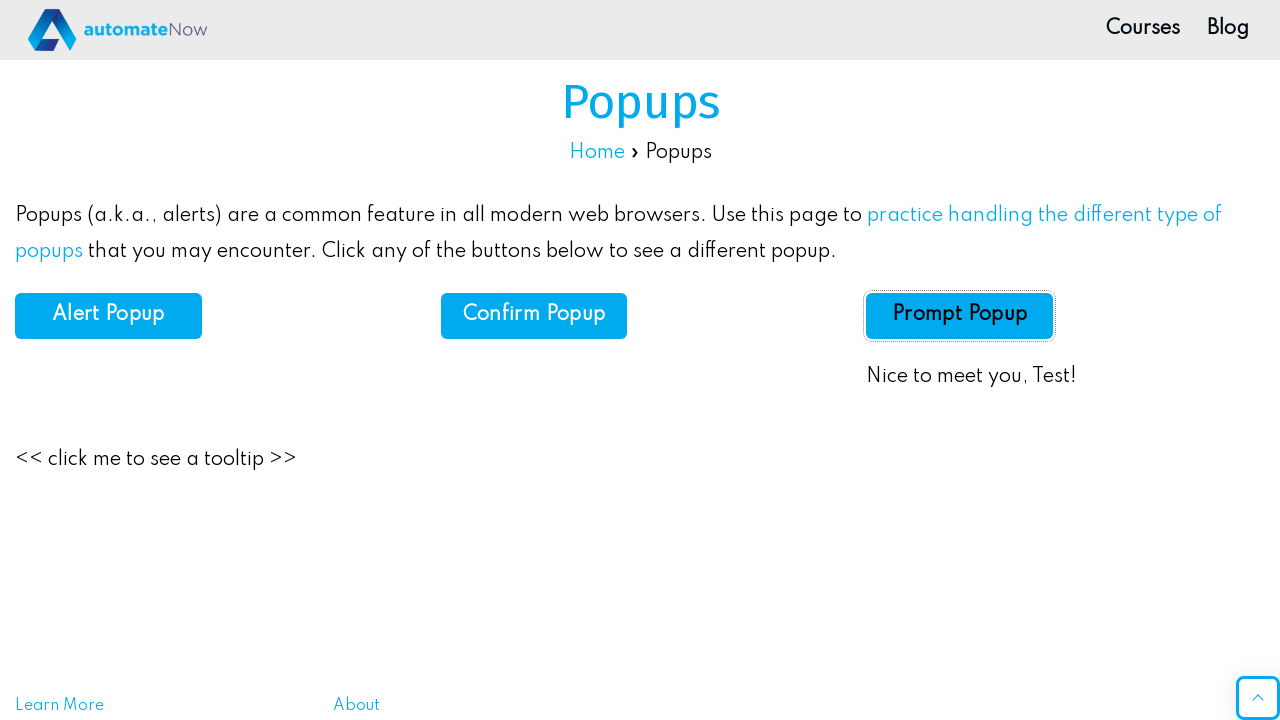

Clicked Prompt Popup button again at (960, 315) on xpath=//b[normalize-space()='Prompt Popup']
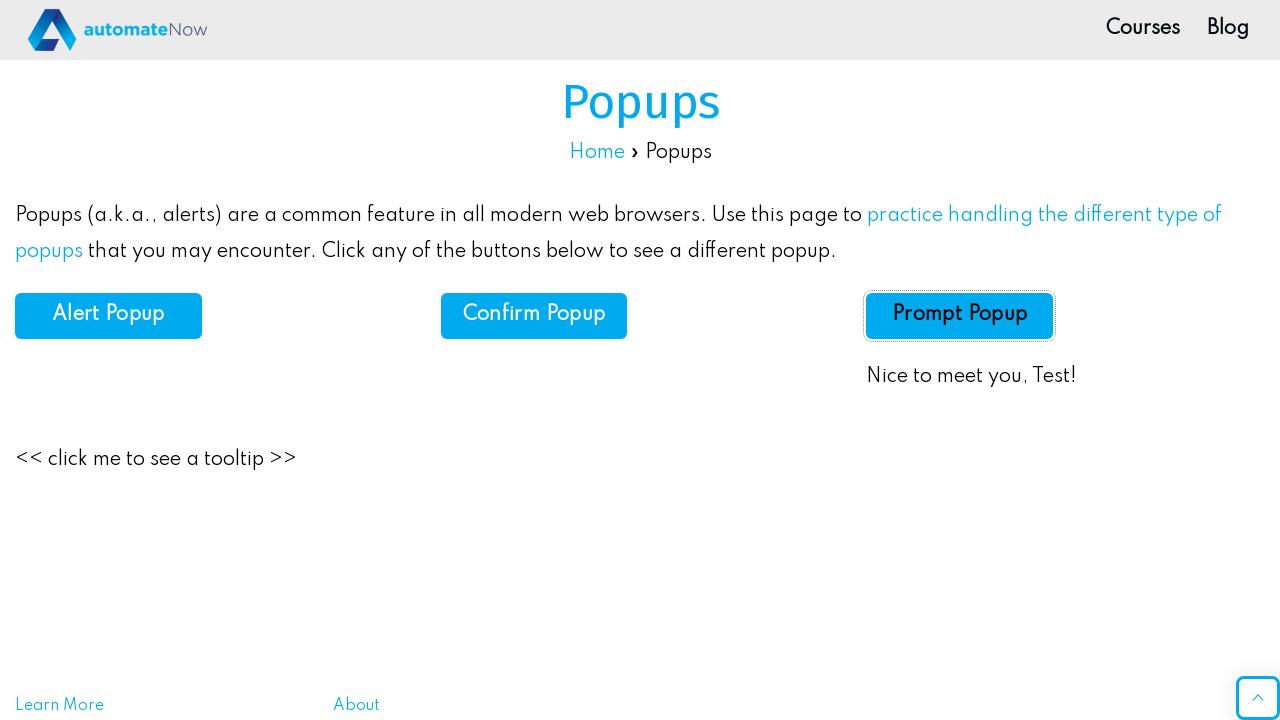

Set up dialog handler to dismiss alert
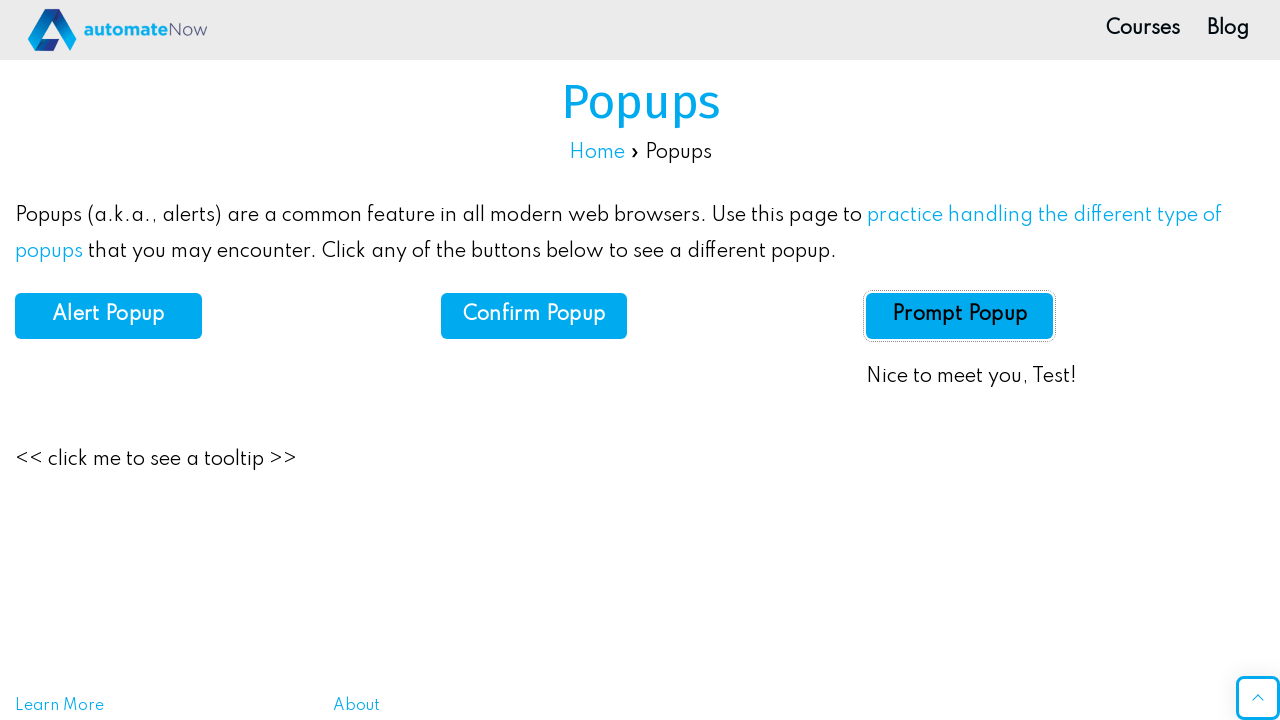

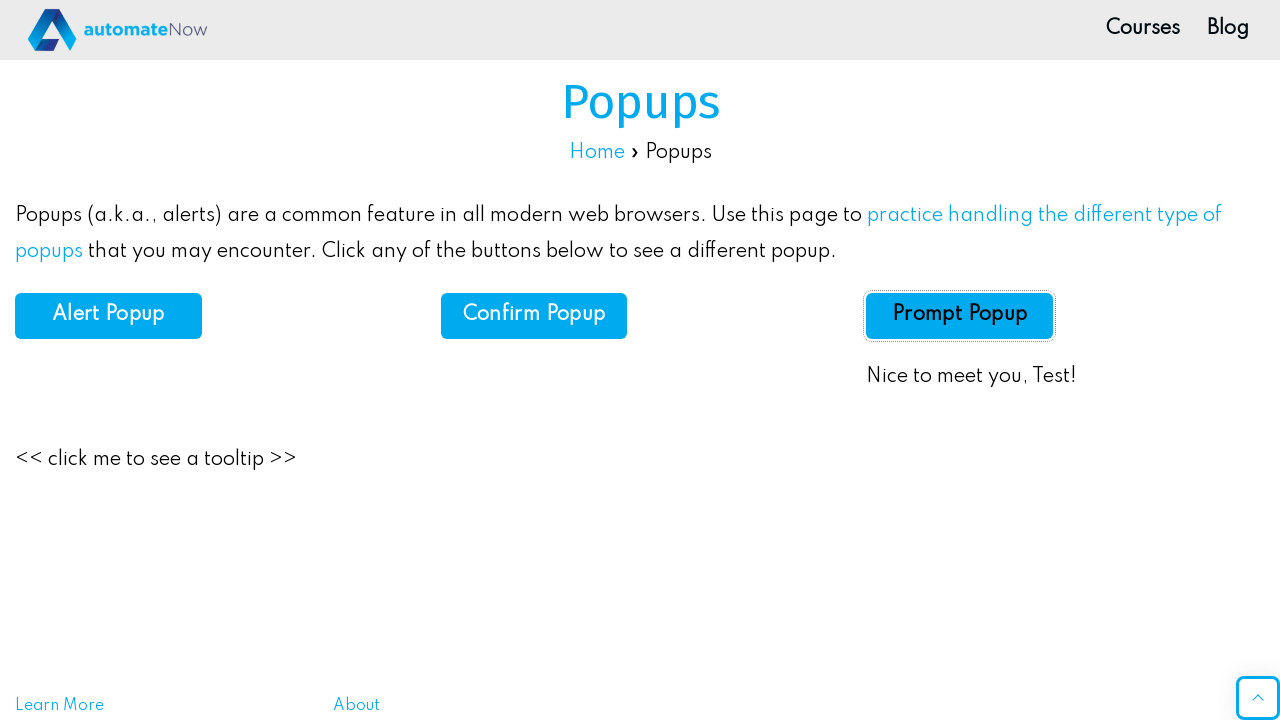